Tests that an item is removed if an empty text string is entered during edit

Starting URL: https://demo.playwright.dev/todomvc

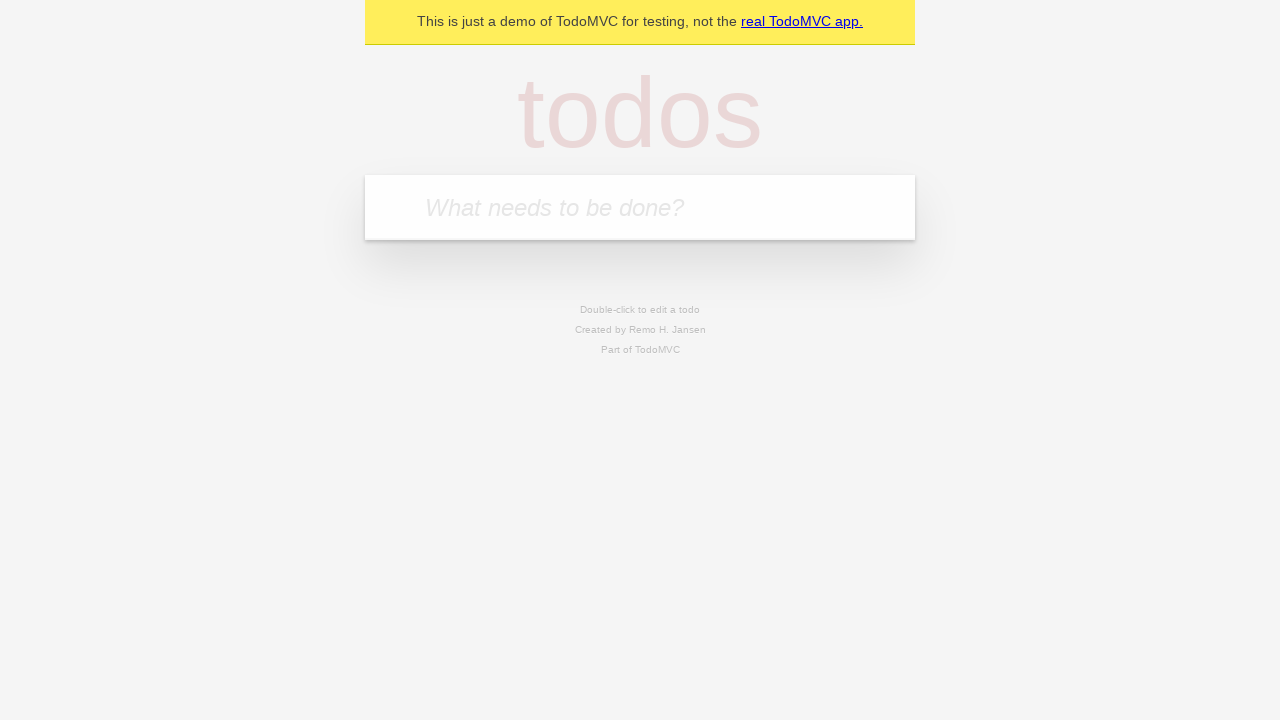

Filled first todo input with 'buy some cheese' on .new-todo
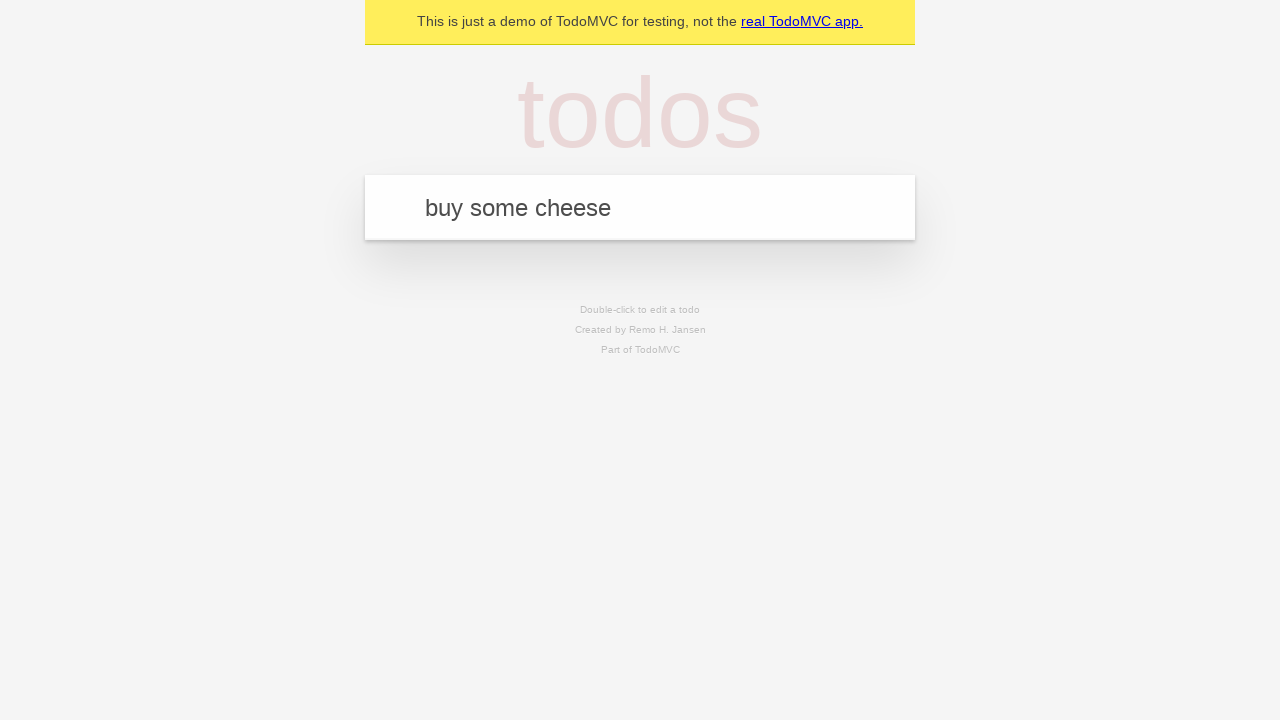

Pressed Enter to create first todo item on .new-todo
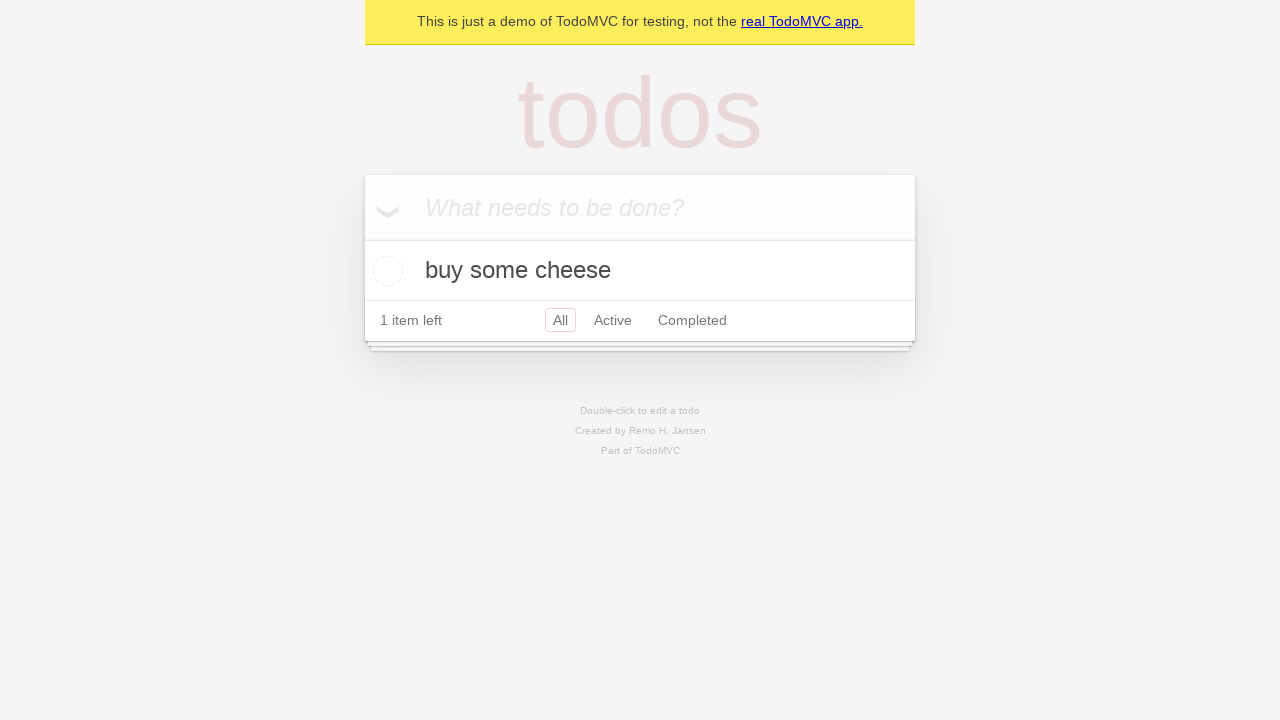

Filled second todo input with 'feed the cat' on .new-todo
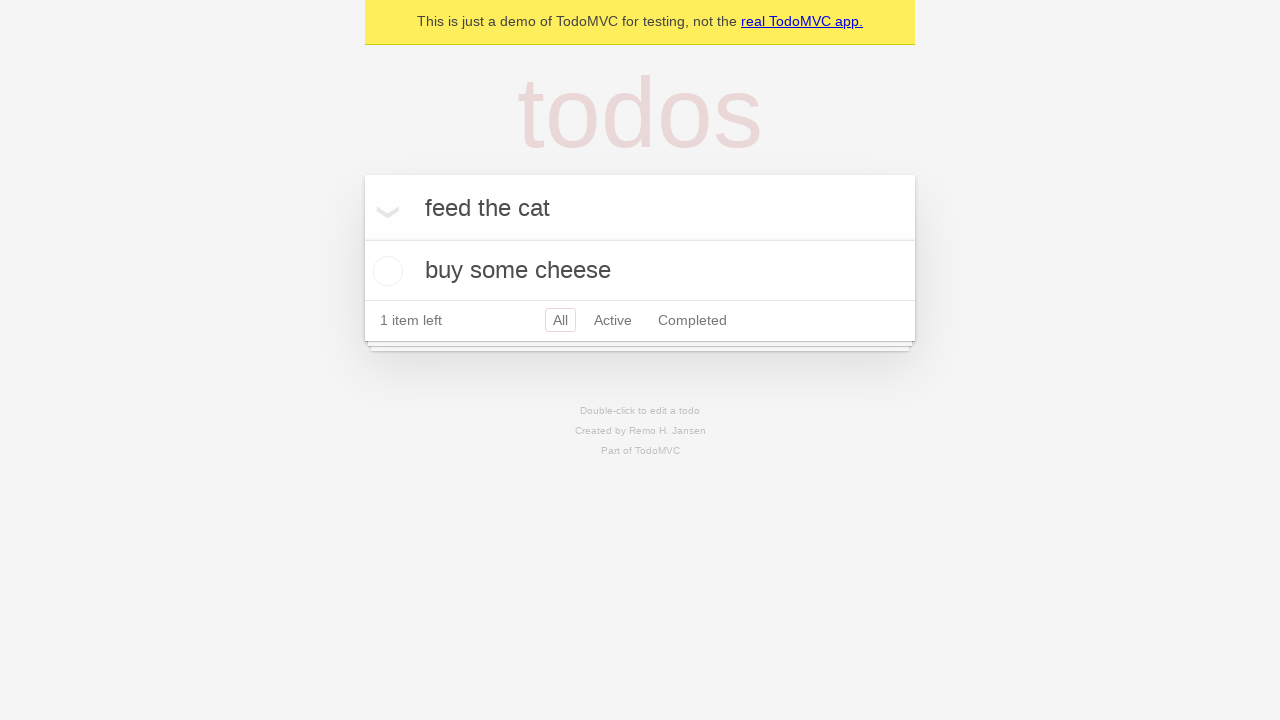

Pressed Enter to create second todo item on .new-todo
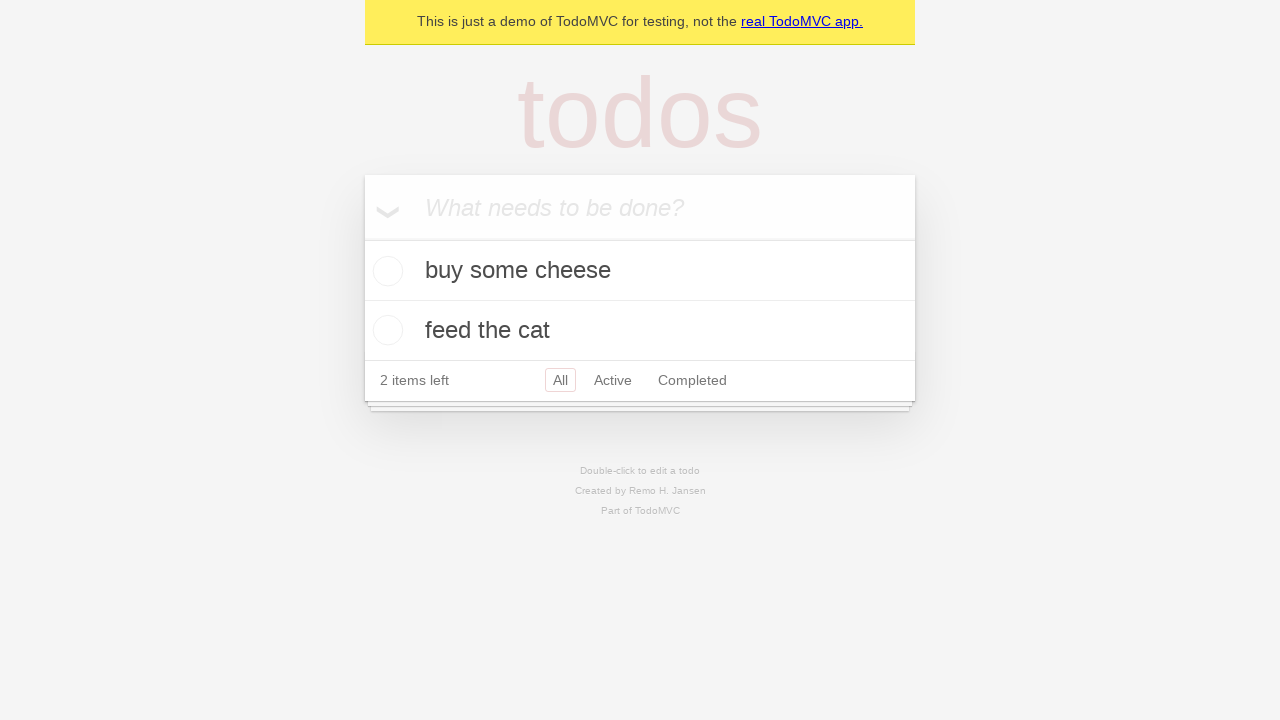

Filled third todo input with 'book a doctors appointment' on .new-todo
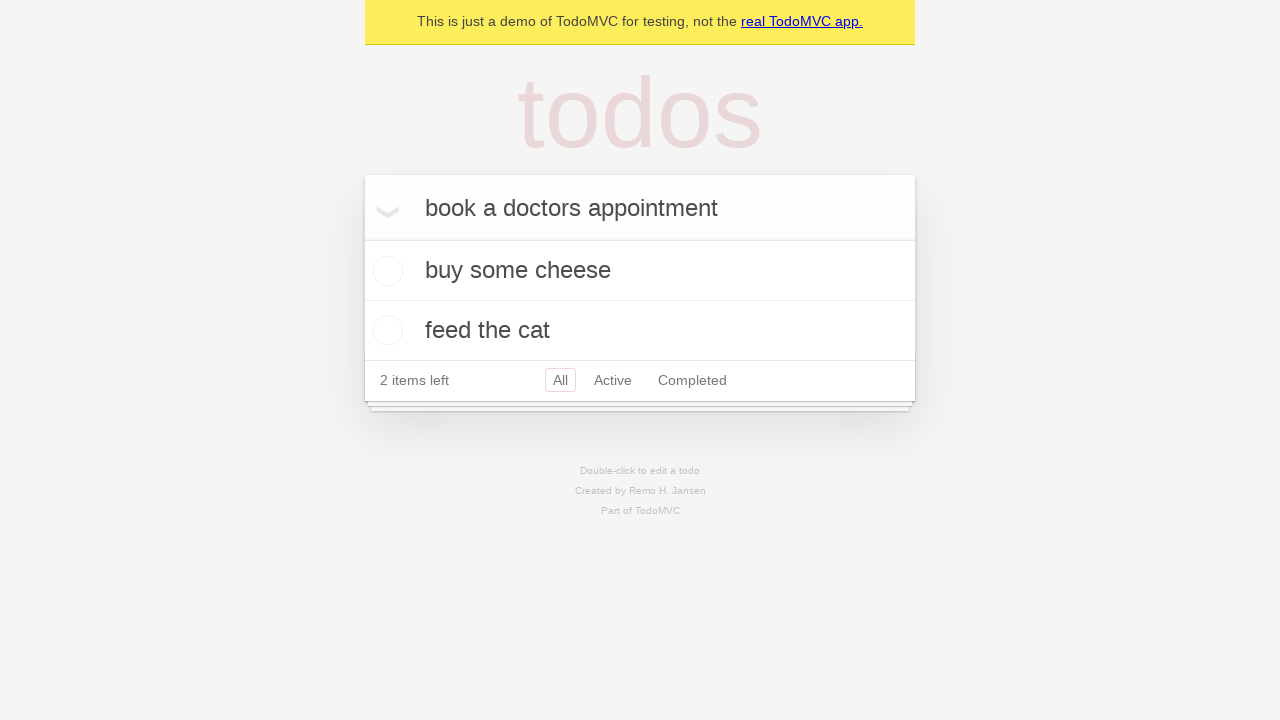

Pressed Enter to create third todo item on .new-todo
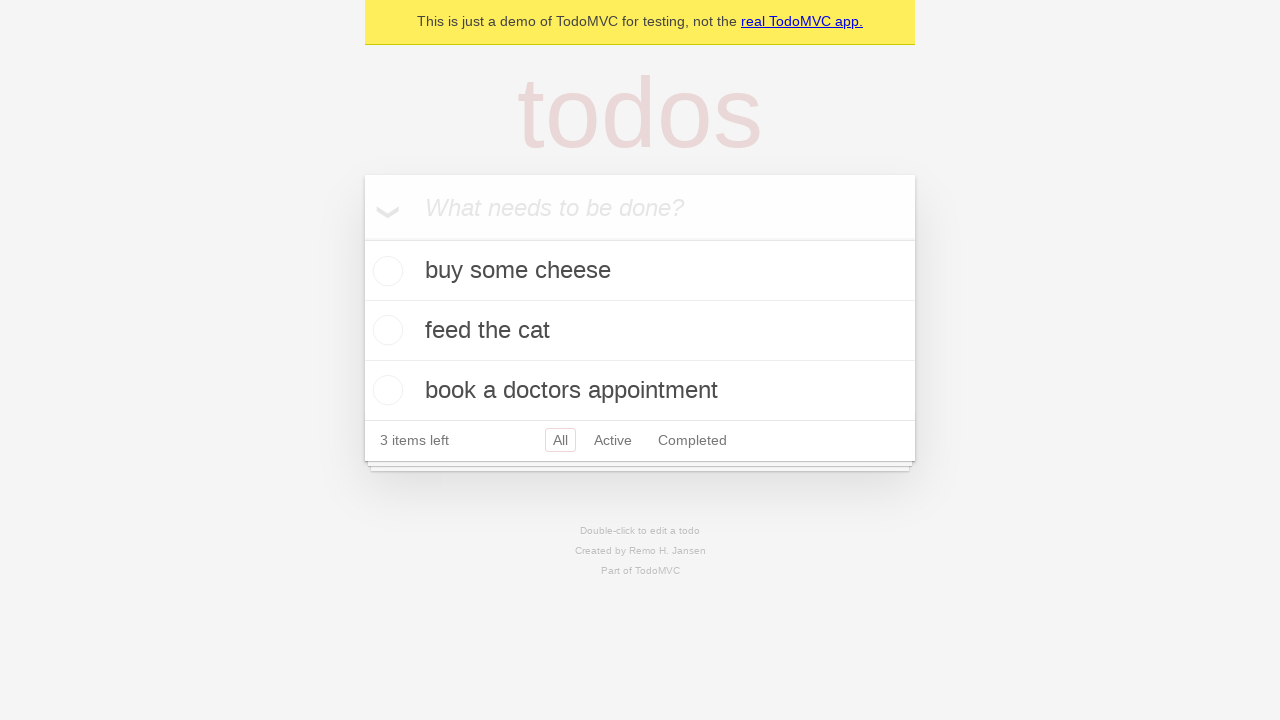

Waited for all 3 todo items to be visible
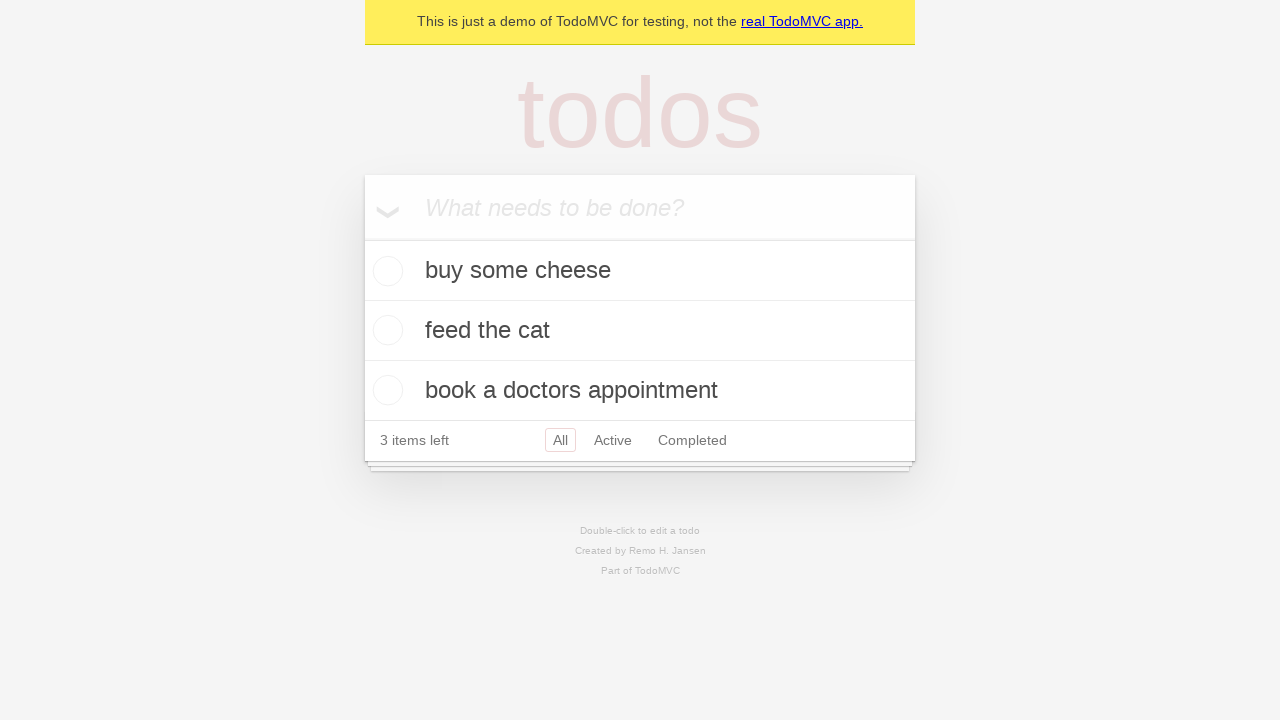

Double-clicked on second todo item to enter edit mode at (640, 331) on .todo-list li >> nth=1
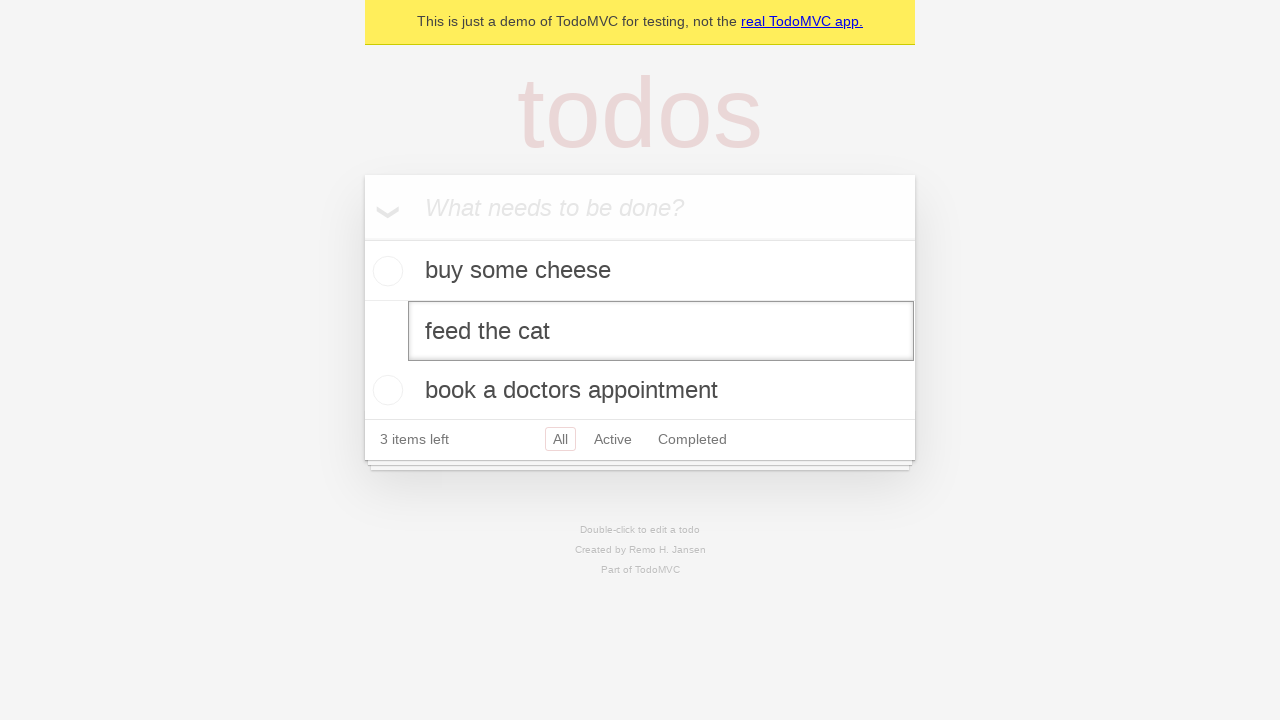

Cleared the edit field with empty text string on .todo-list li >> nth=1 >> .edit
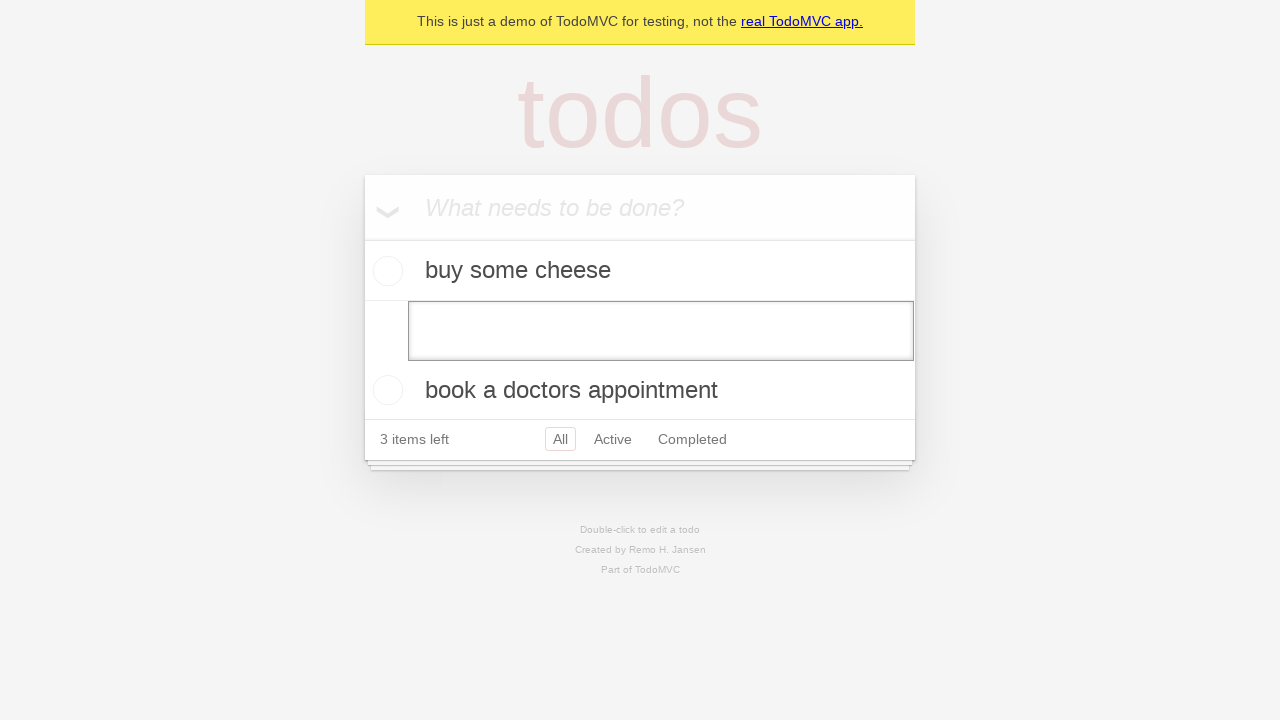

Pressed Enter to confirm edit with empty text, removing the item on .todo-list li >> nth=1 >> .edit
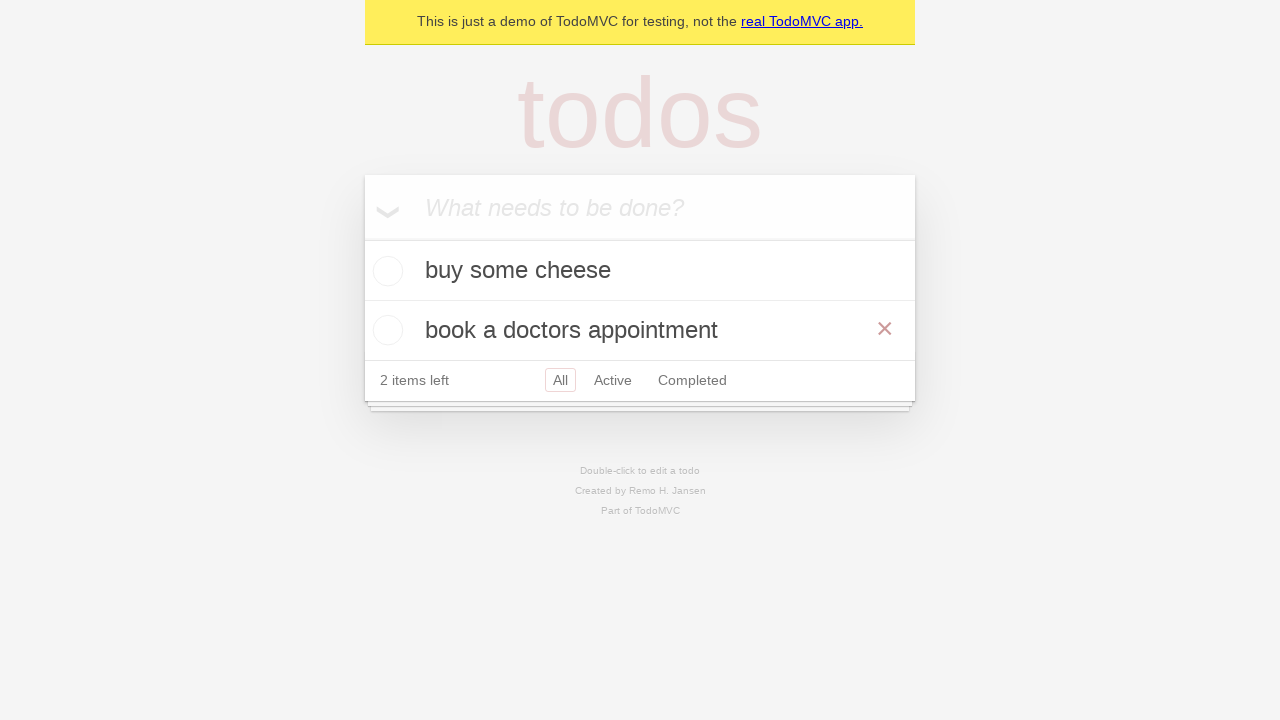

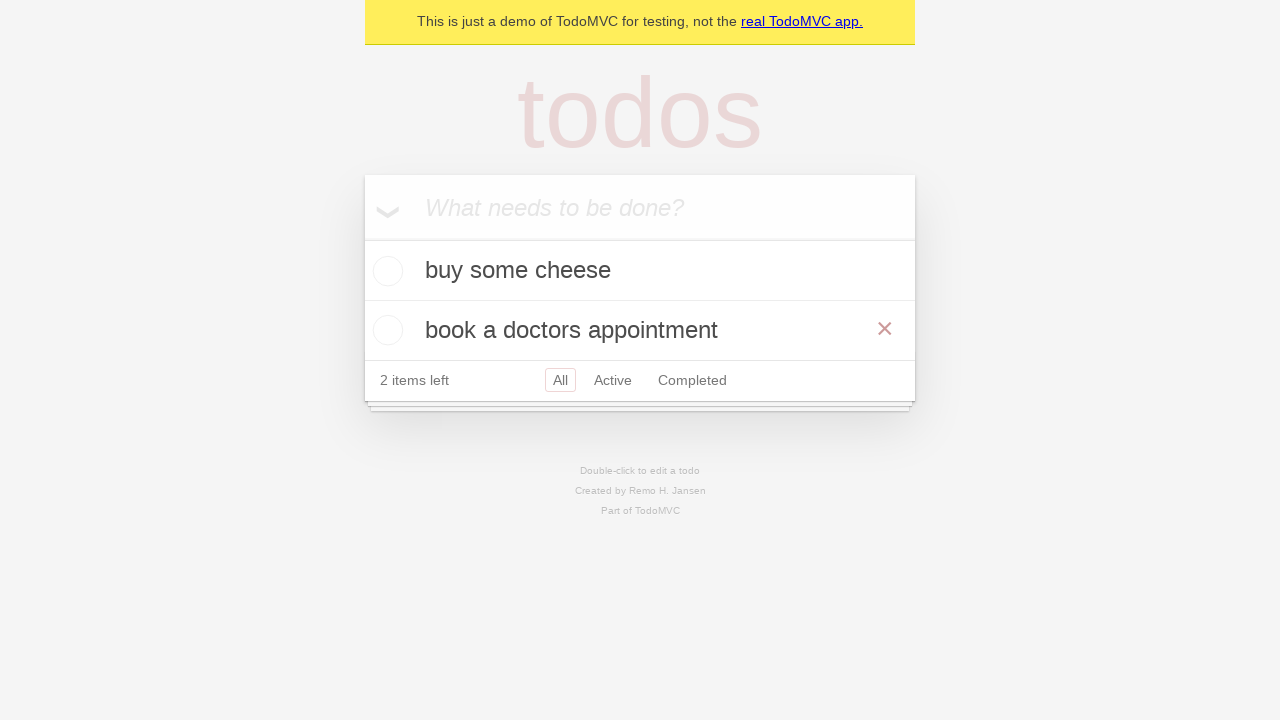